Verifies that the OrangeHRM page title is correctly displayed

Starting URL: https://opensource-demo.orangehrmlive.com/

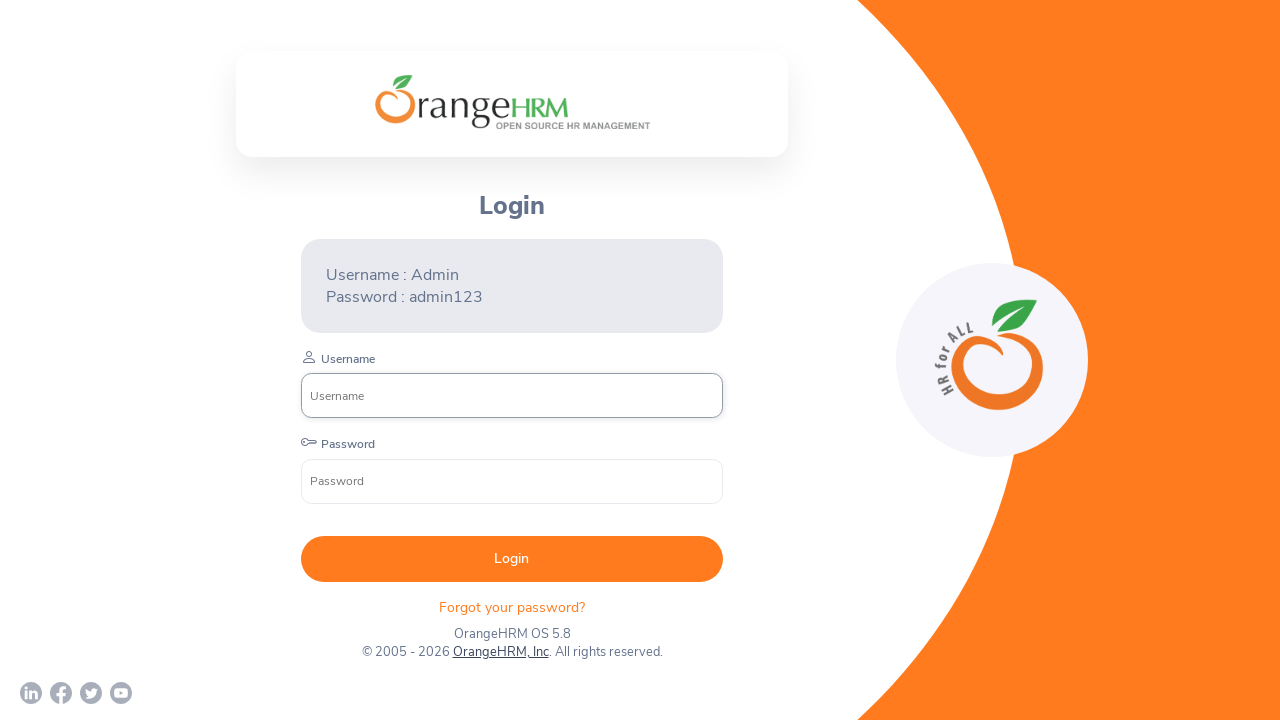

Navigated to OrangeHRM demo page
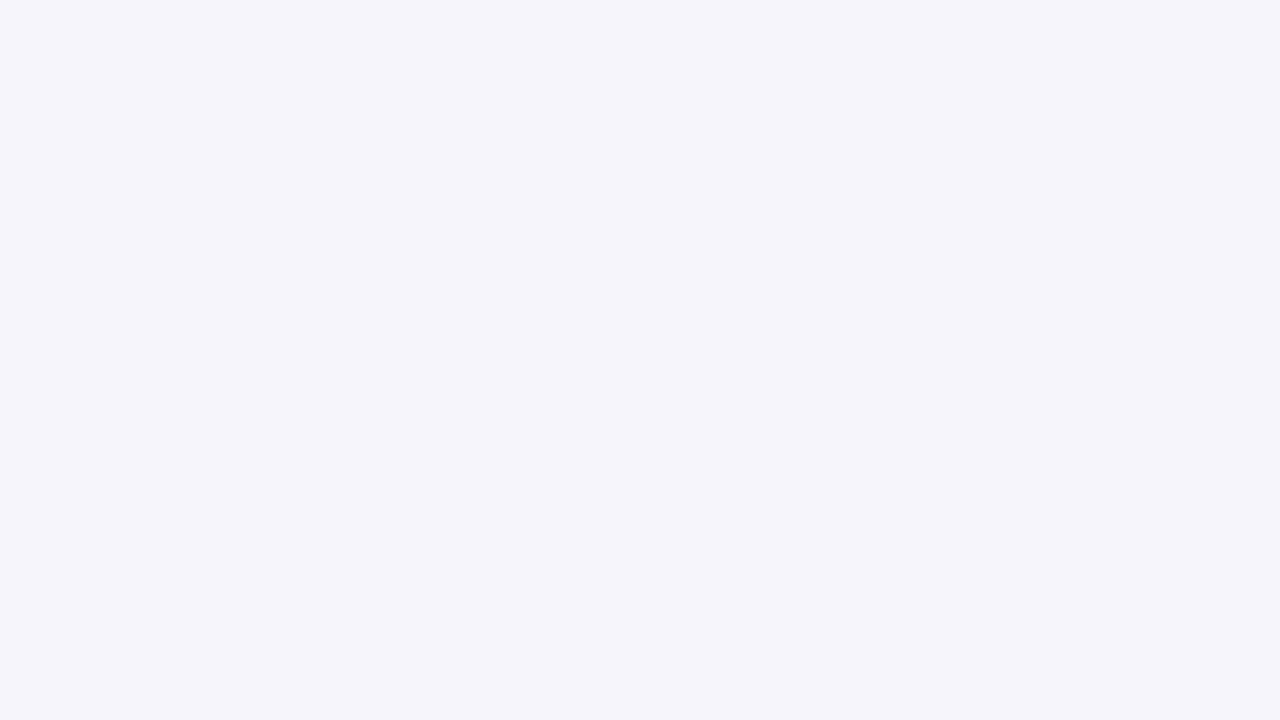

Verified that page title is 'OrangeHRM'
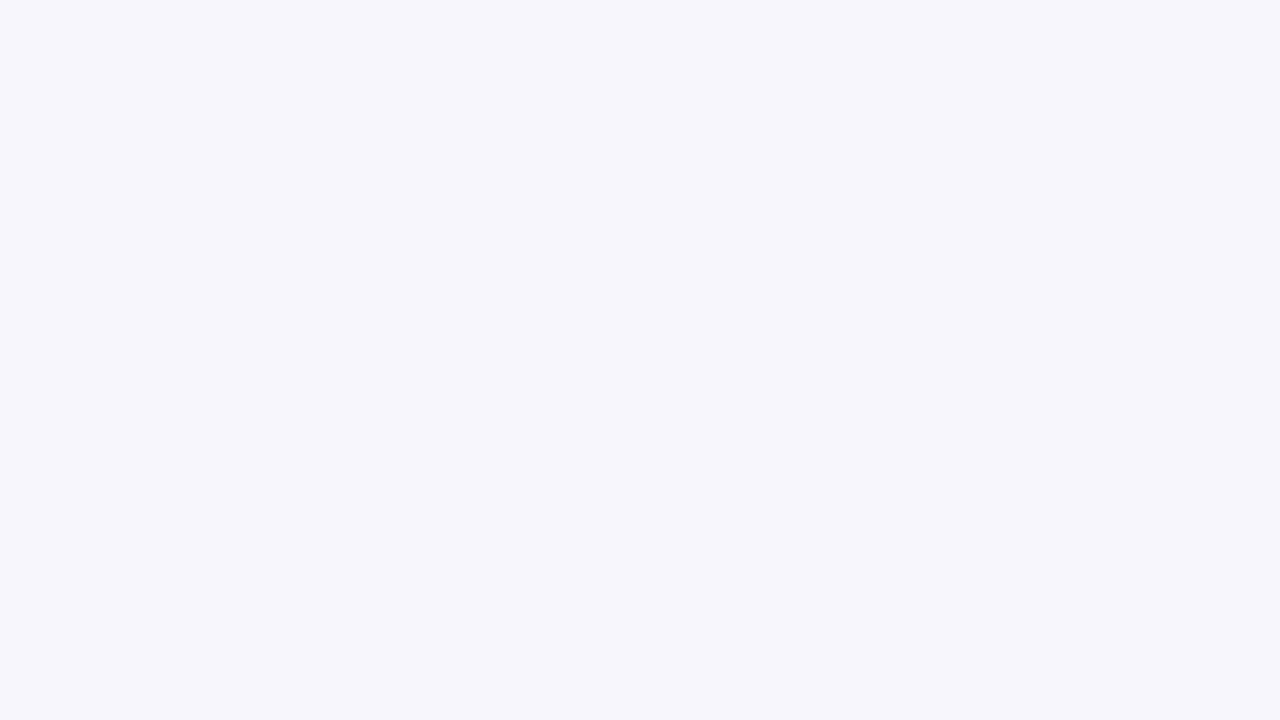

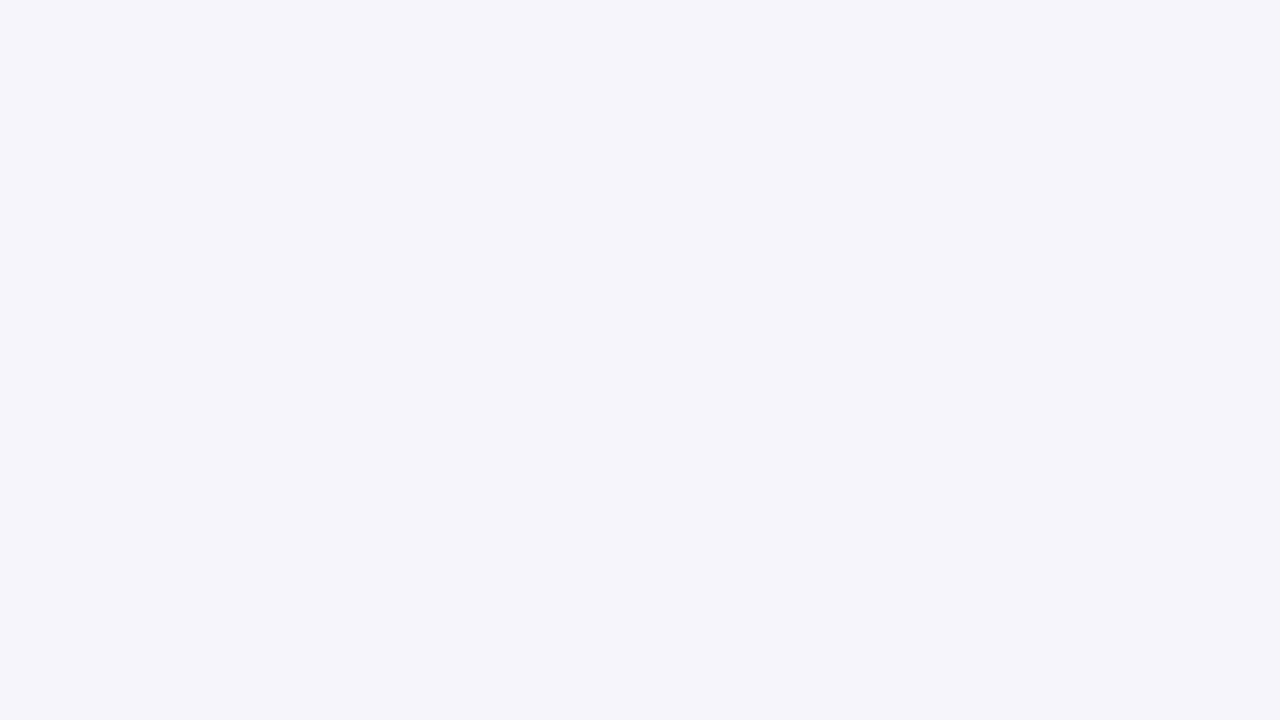